Tests that edits are cancelled when pressing Escape key

Starting URL: https://demo.playwright.dev/todomvc

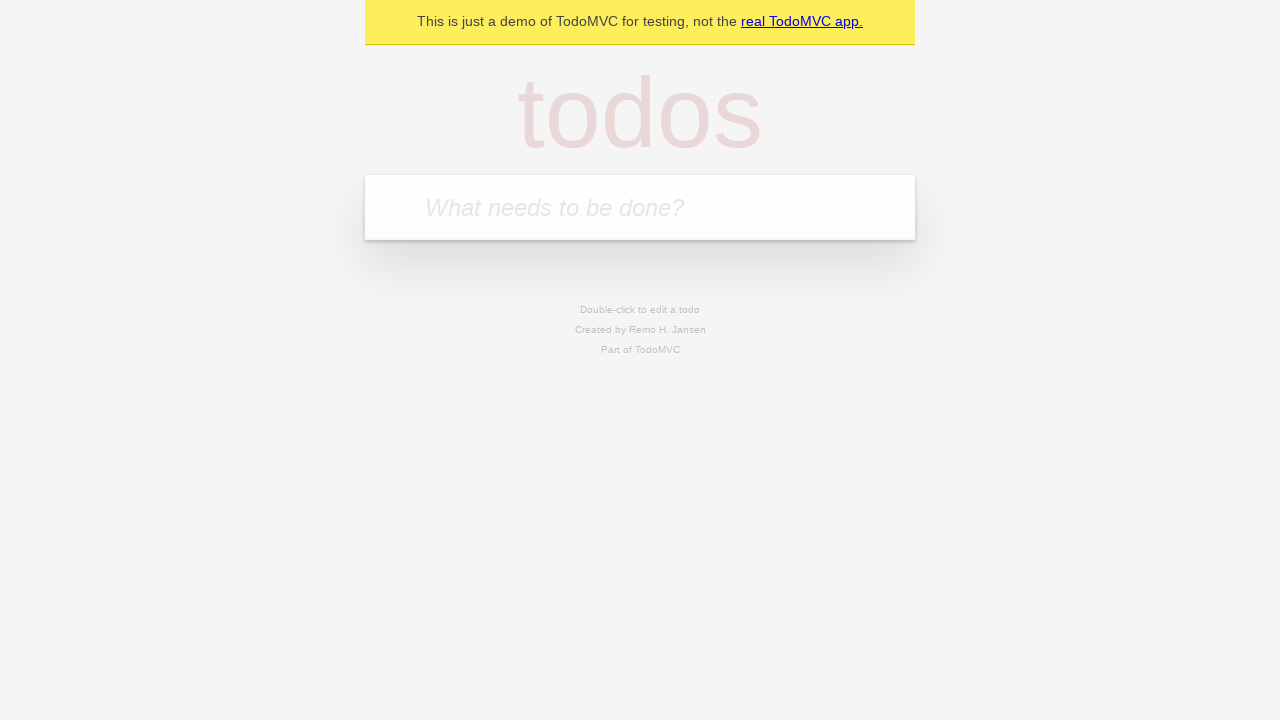

Filled new todo input with 'buy some cheese' on internal:attr=[placeholder="What needs to be done?"i]
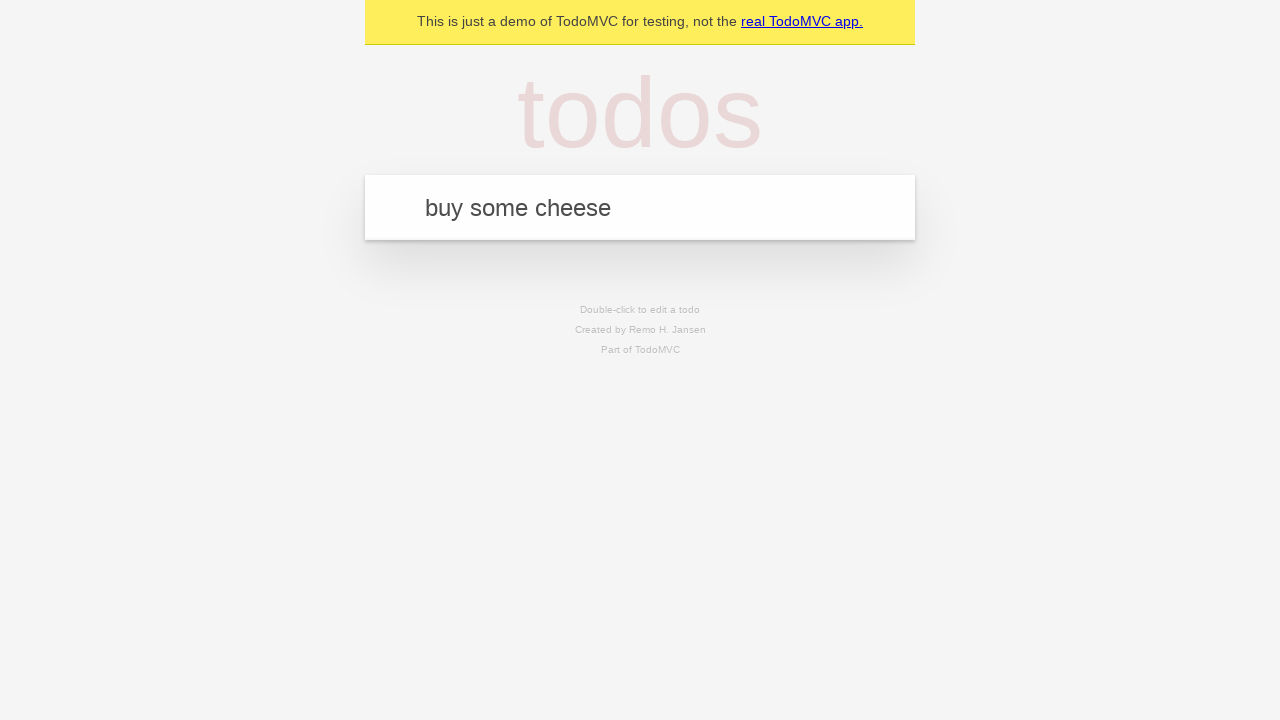

Pressed Enter to add 'buy some cheese' to the todo list on internal:attr=[placeholder="What needs to be done?"i]
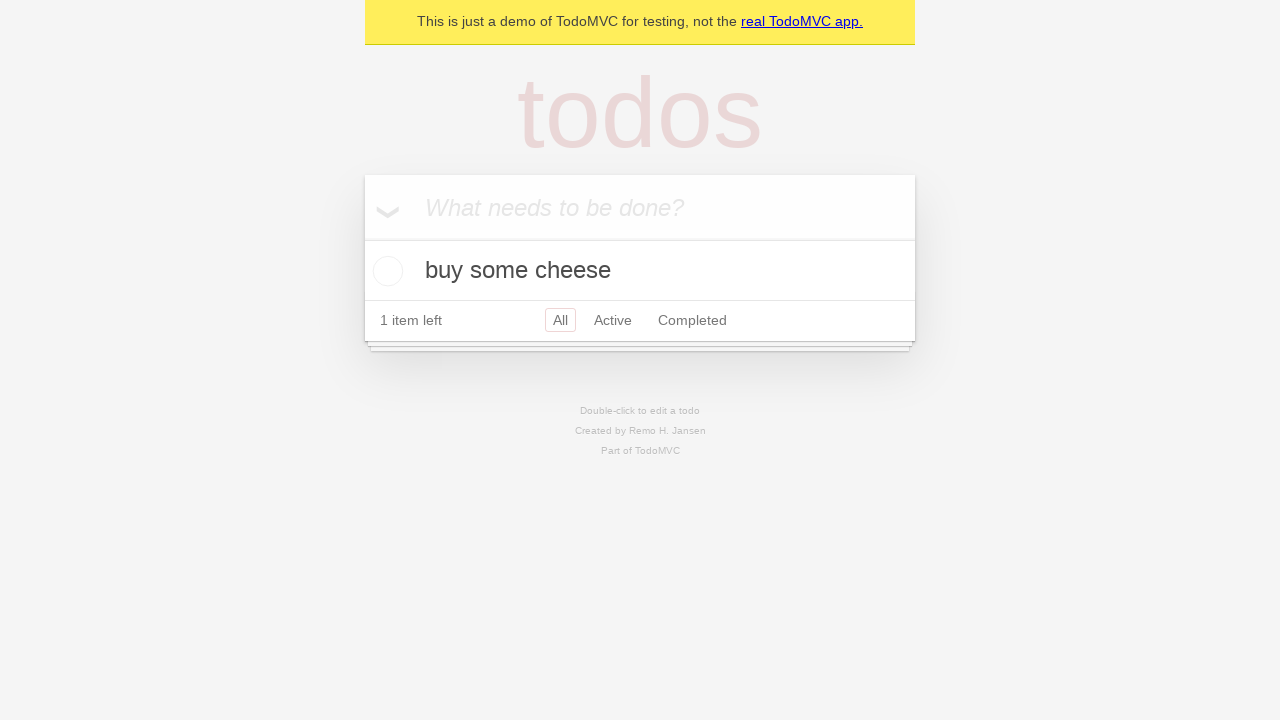

Filled new todo input with 'feed the cat' on internal:attr=[placeholder="What needs to be done?"i]
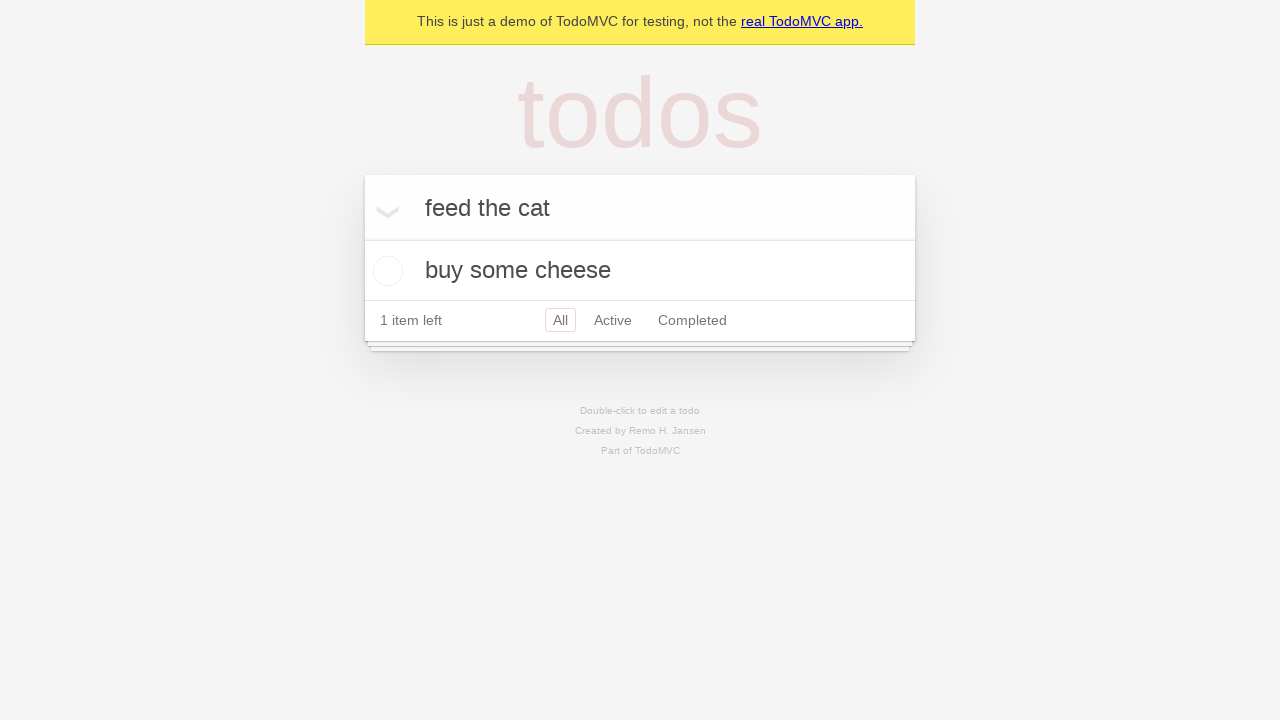

Pressed Enter to add 'feed the cat' to the todo list on internal:attr=[placeholder="What needs to be done?"i]
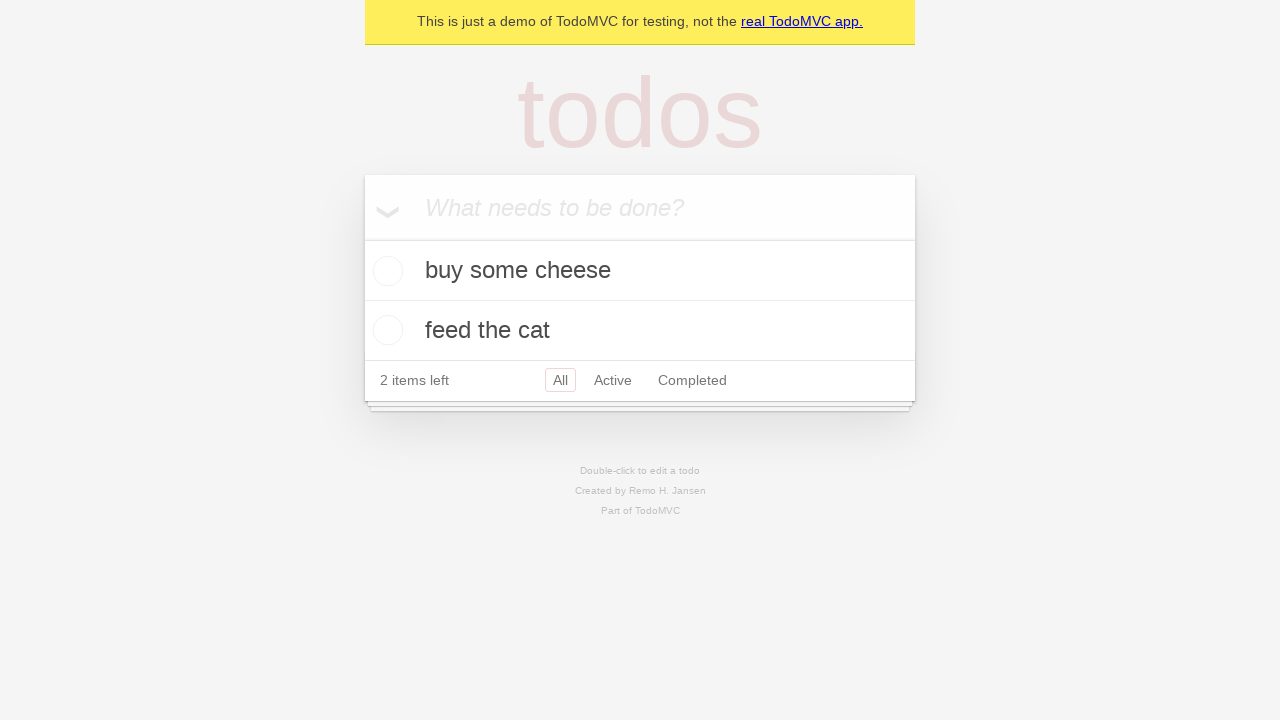

Filled new todo input with 'book a doctors appointment' on internal:attr=[placeholder="What needs to be done?"i]
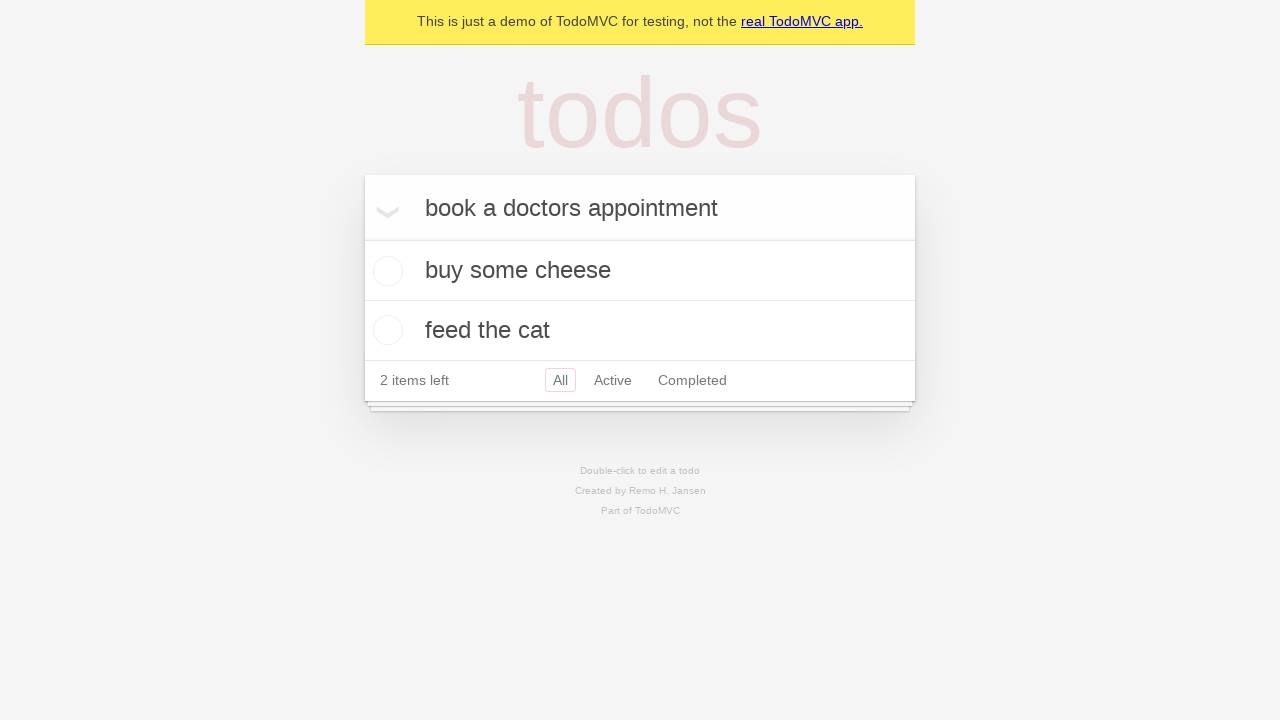

Pressed Enter to add 'book a doctors appointment' to the todo list on internal:attr=[placeholder="What needs to be done?"i]
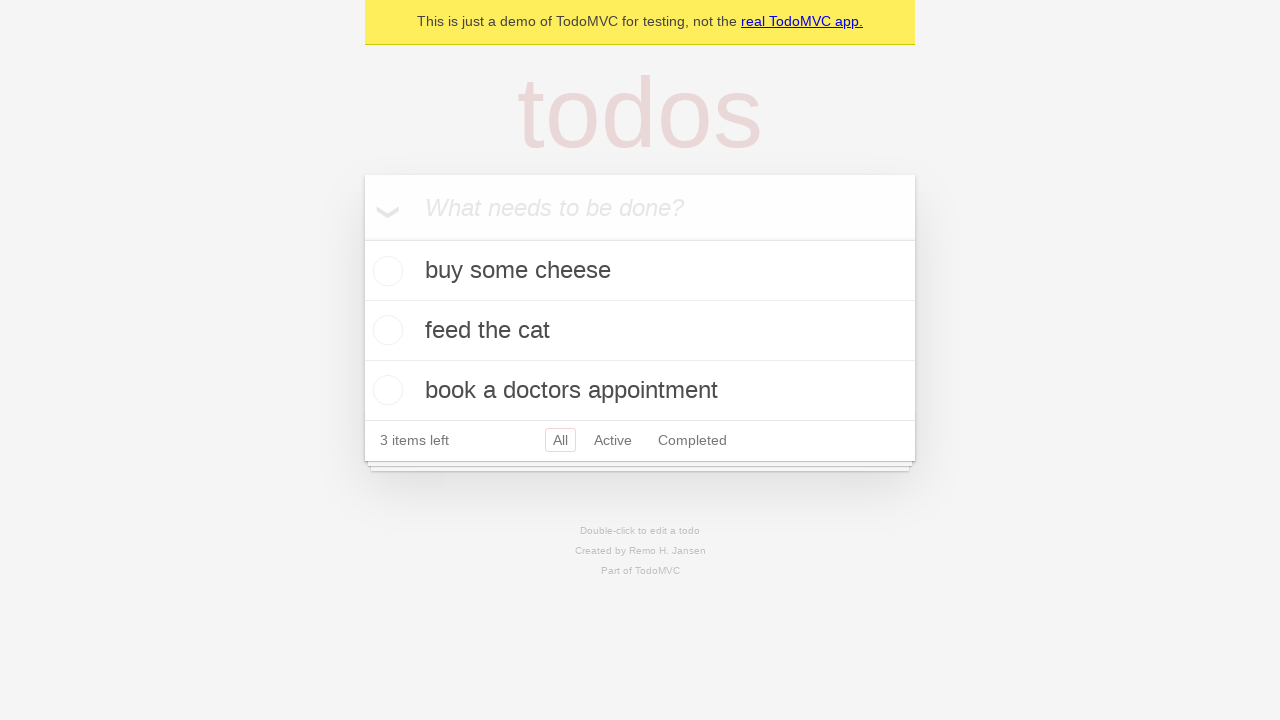

Waited for all 3 todo items to load
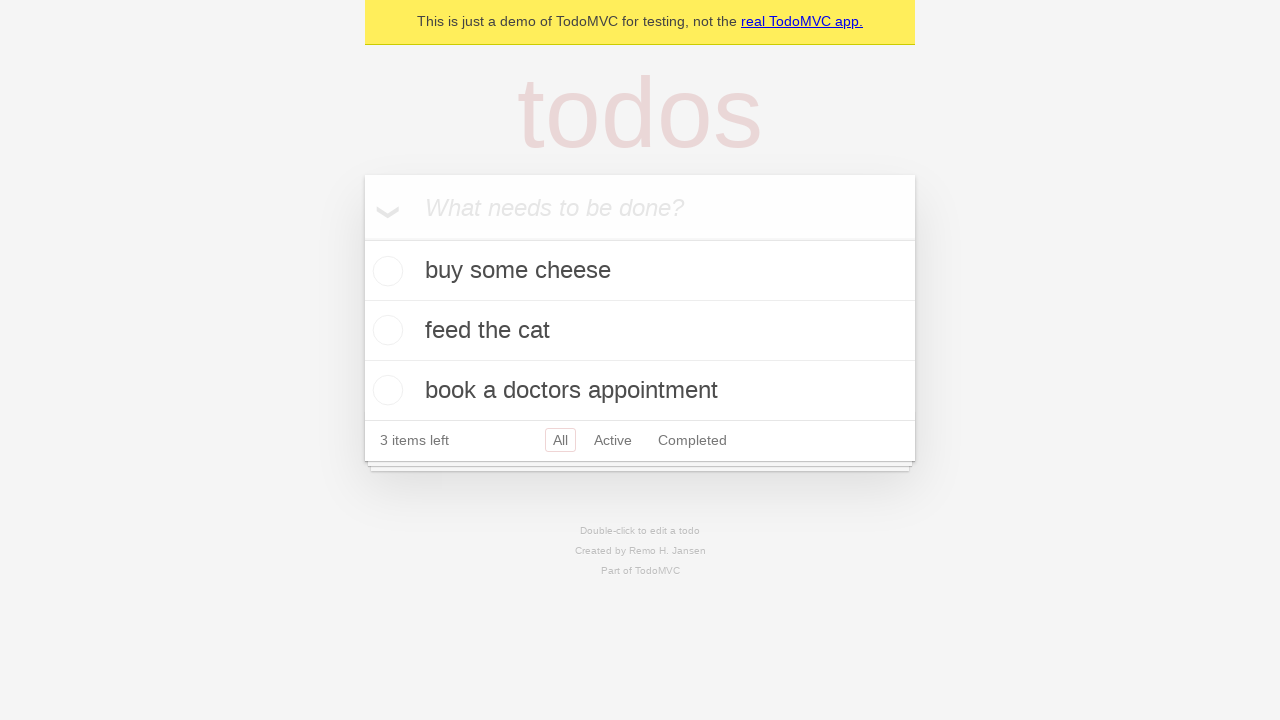

Double-clicked second todo item to enter edit mode at (640, 331) on internal:testid=[data-testid="todo-item"s] >> nth=1
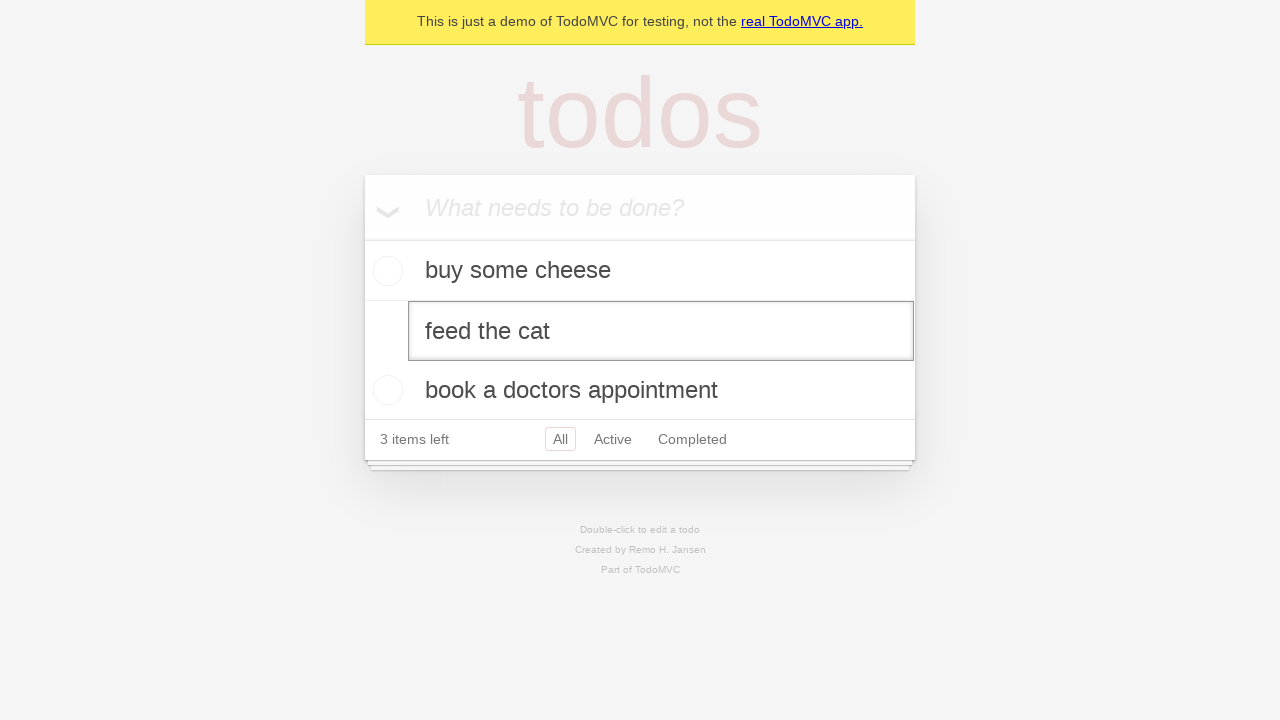

Filled edit input with 'buy some sausages' on internal:testid=[data-testid="todo-item"s] >> nth=1 >> internal:role=textbox[nam
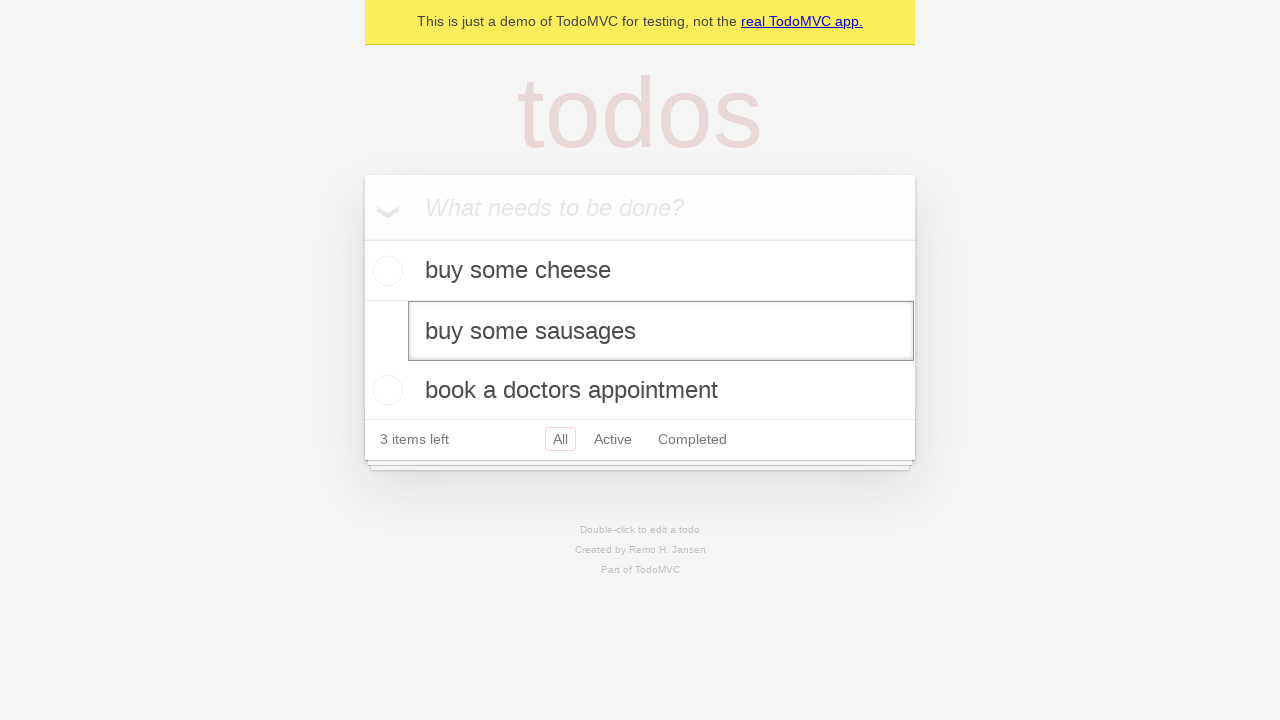

Pressed Escape key to cancel edit on internal:testid=[data-testid="todo-item"s] >> nth=1 >> internal:role=textbox[nam
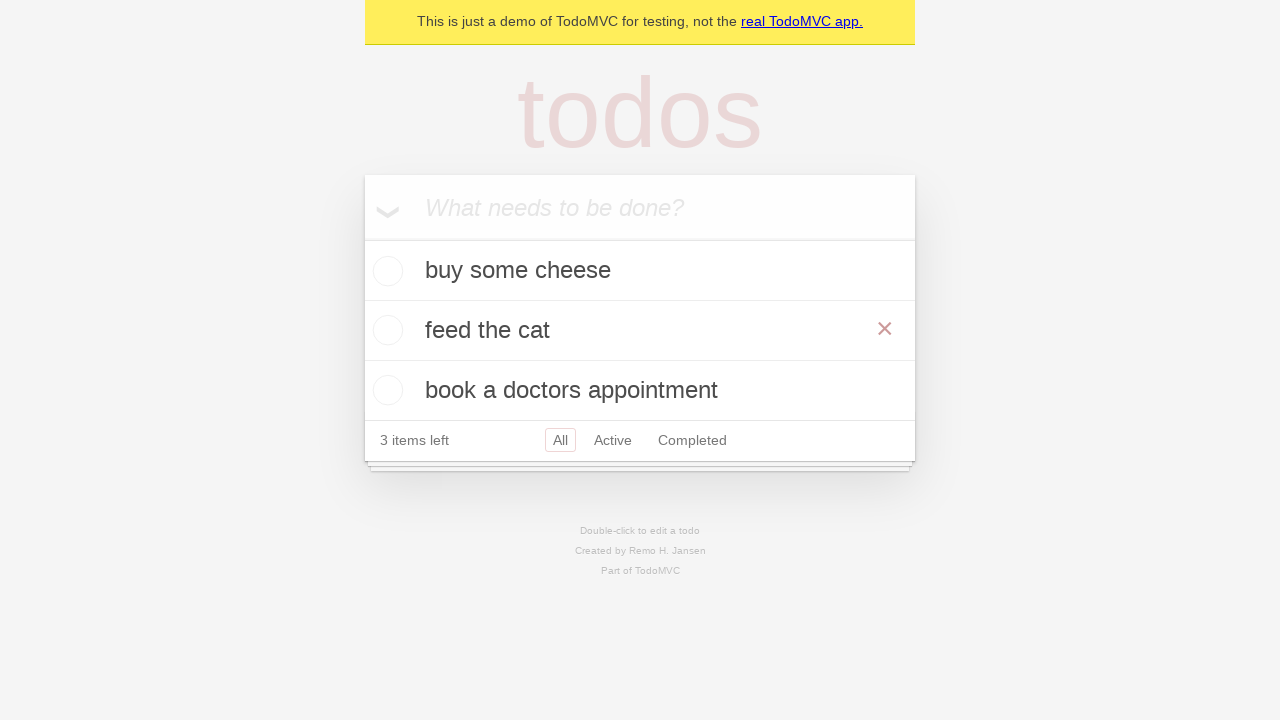

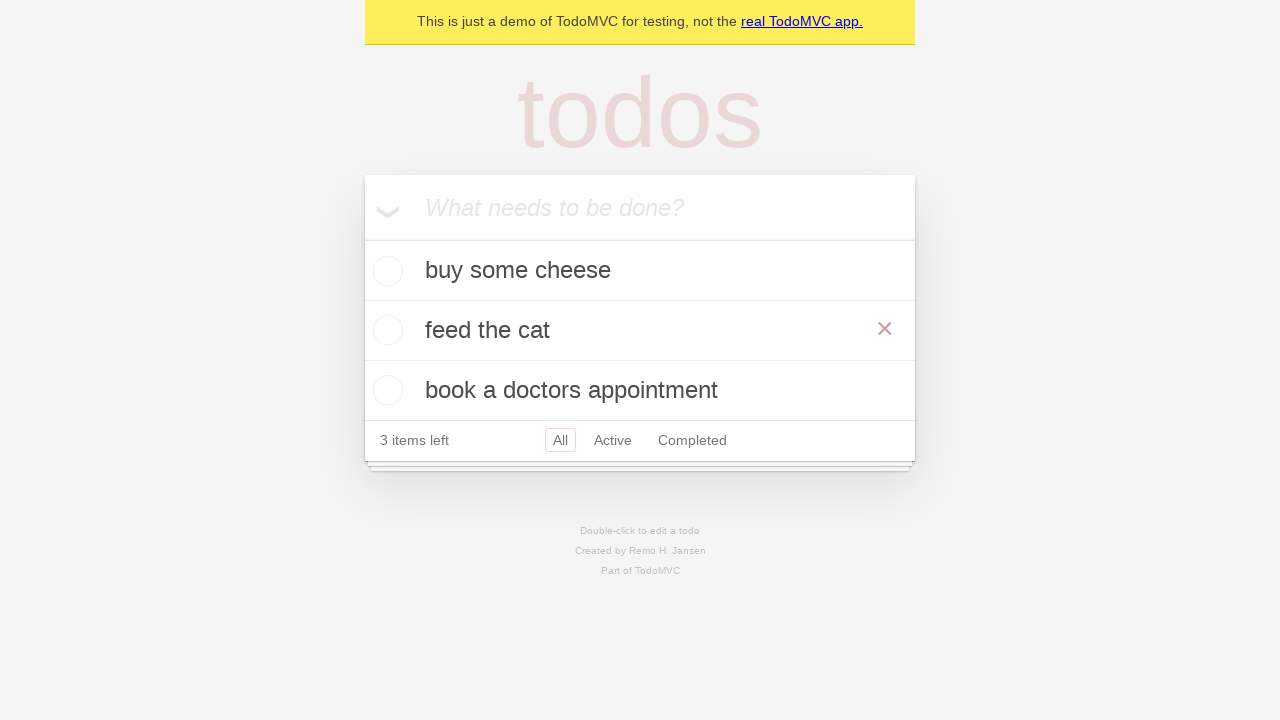